Tests autocomplete functionality by typing a partial search term and navigating through suggestions using keyboard arrow keys

Starting URL: https://rahulshettyacademy.com/AutomationPractice/

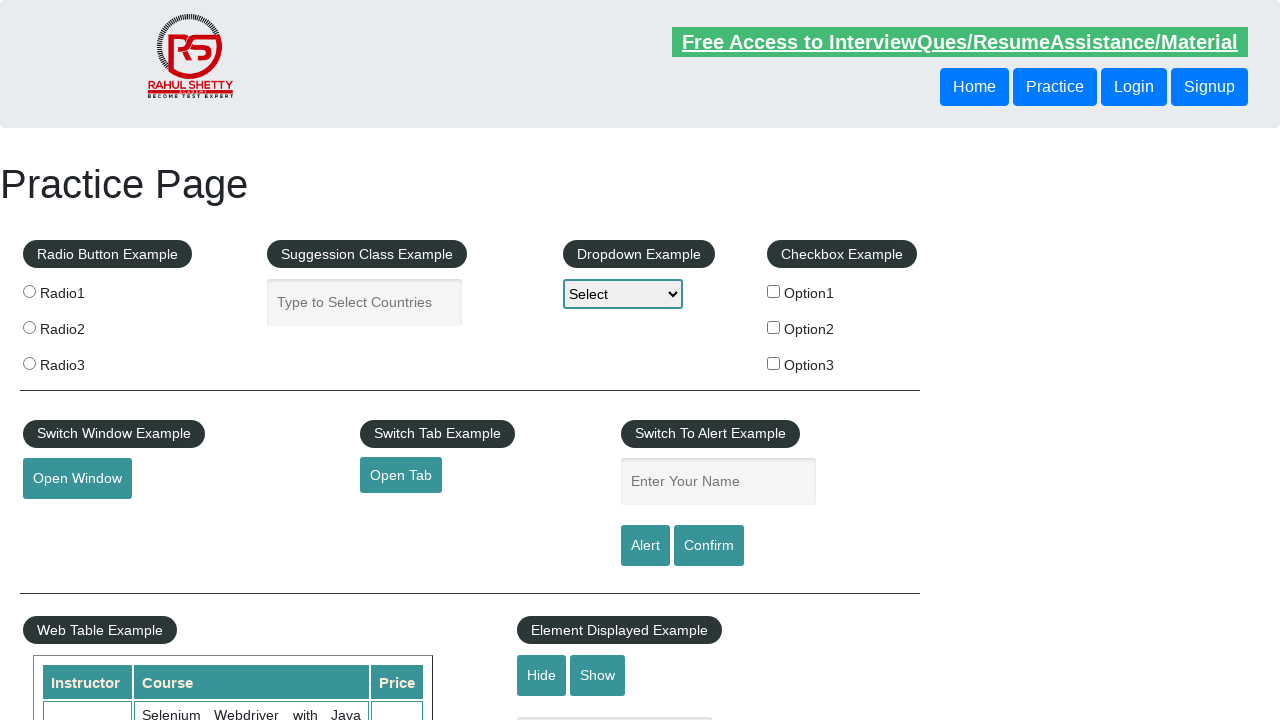

Filled autocomplete field with partial search term 'ind' on #autocomplete
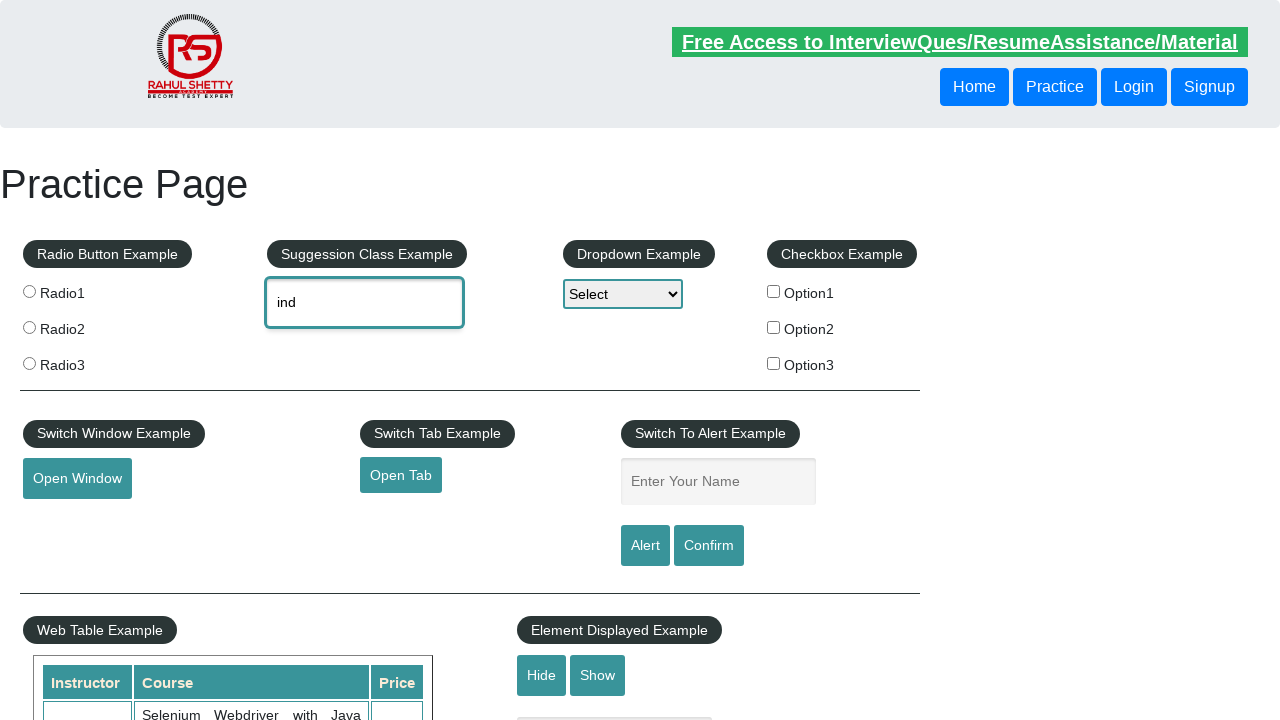

Waited 2 seconds for autocomplete suggestions to appear
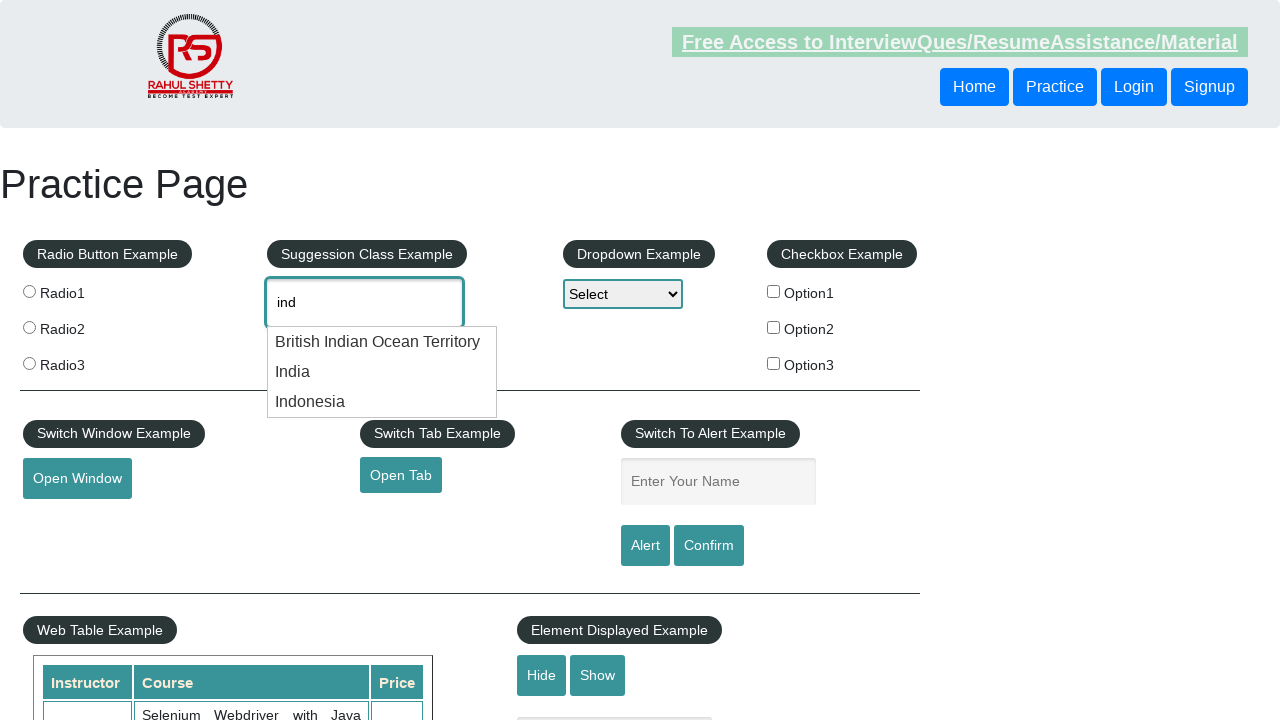

Pressed ArrowDown key once to navigate through autocomplete suggestions on #autocomplete
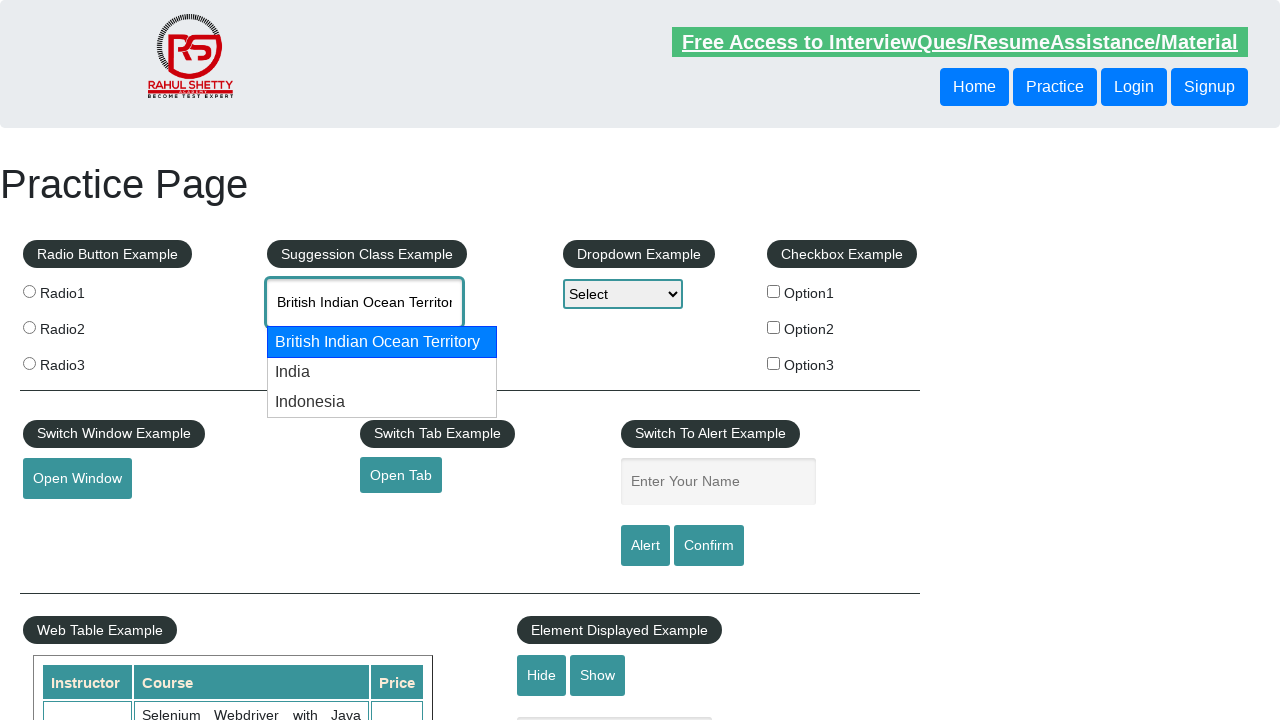

Pressed ArrowDown key a second time to navigate to next autocomplete suggestion on #autocomplete
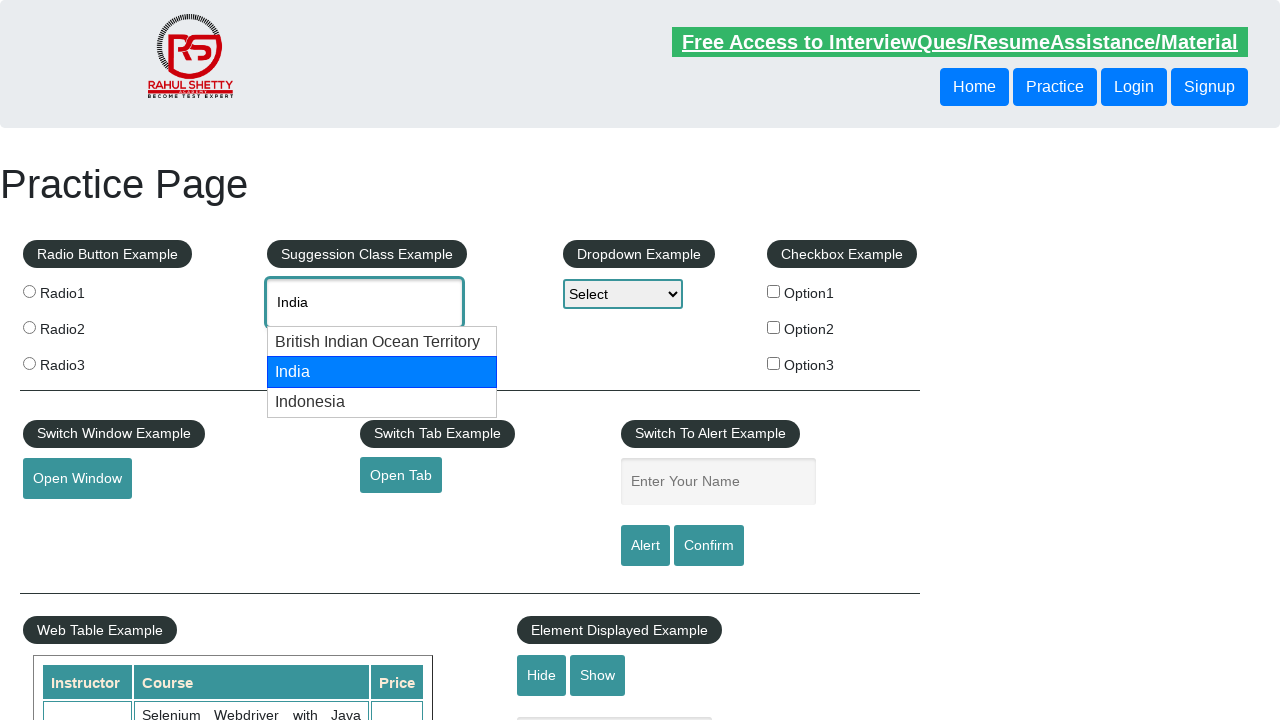

Retrieved selected autocomplete value: 'None'
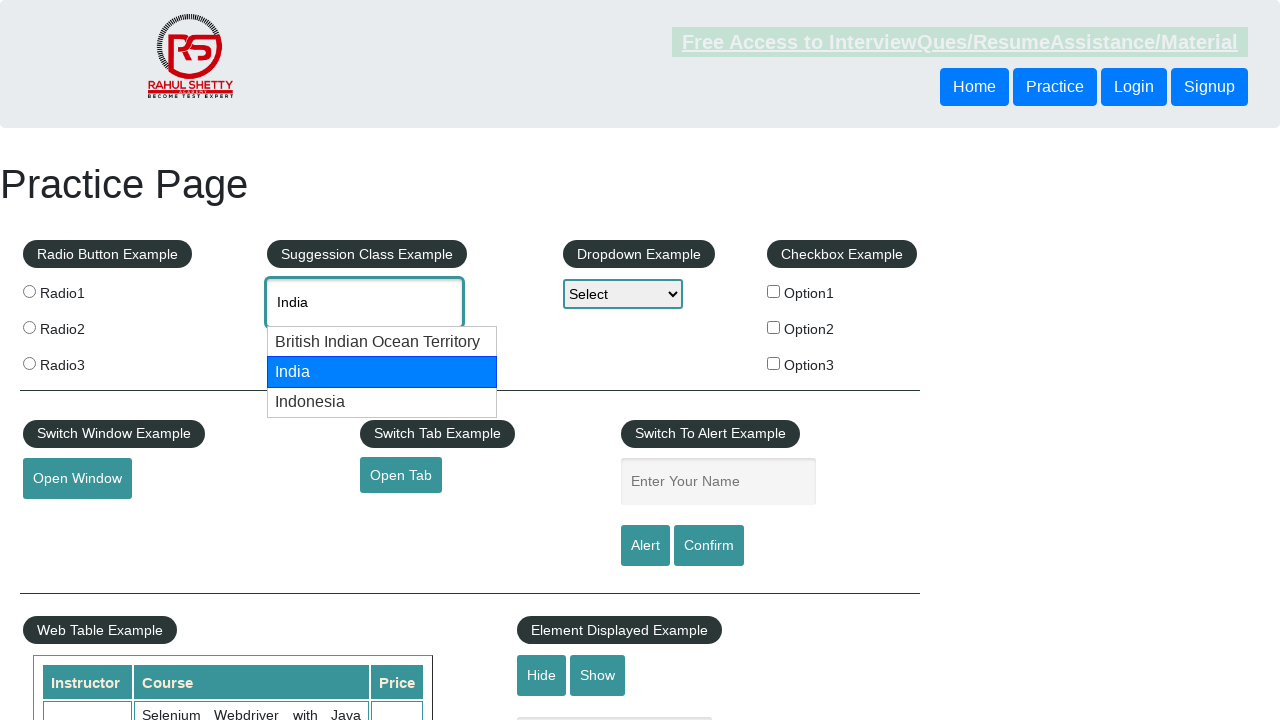

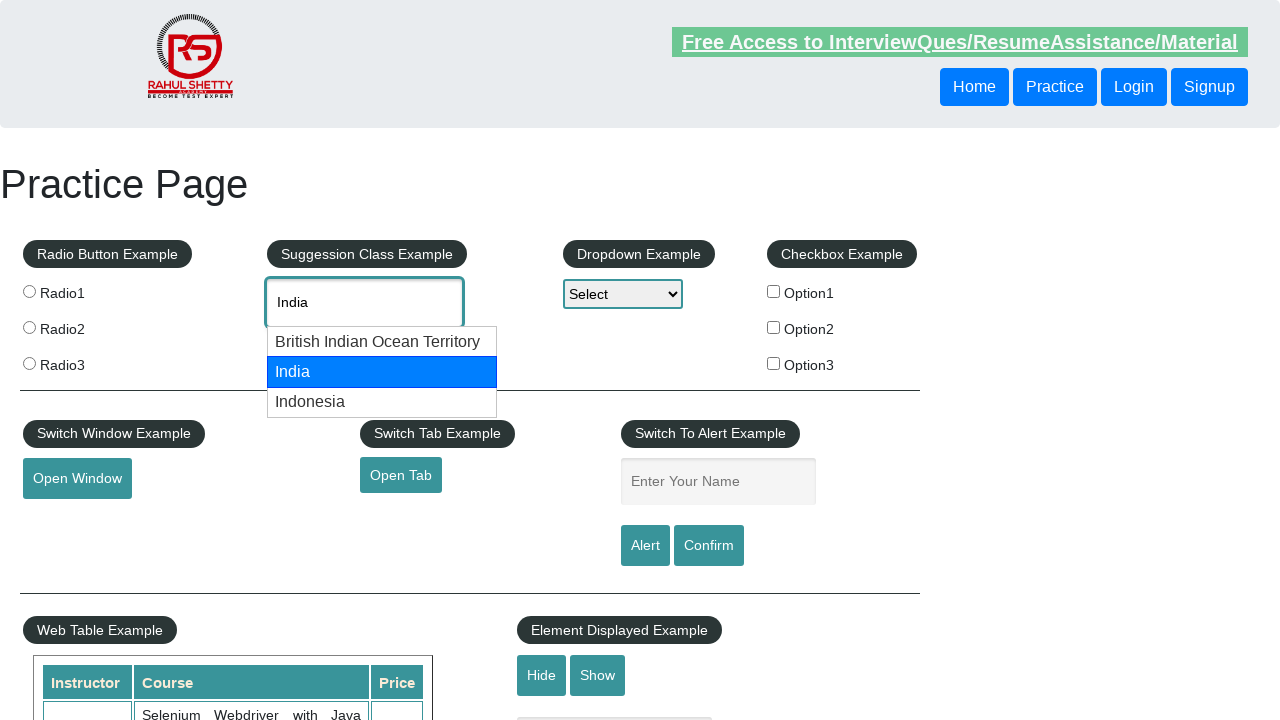